Tests selecting an option from a dropdown by visible text and verifying the selection

Starting URL: https://www.letskodeit.com/practice

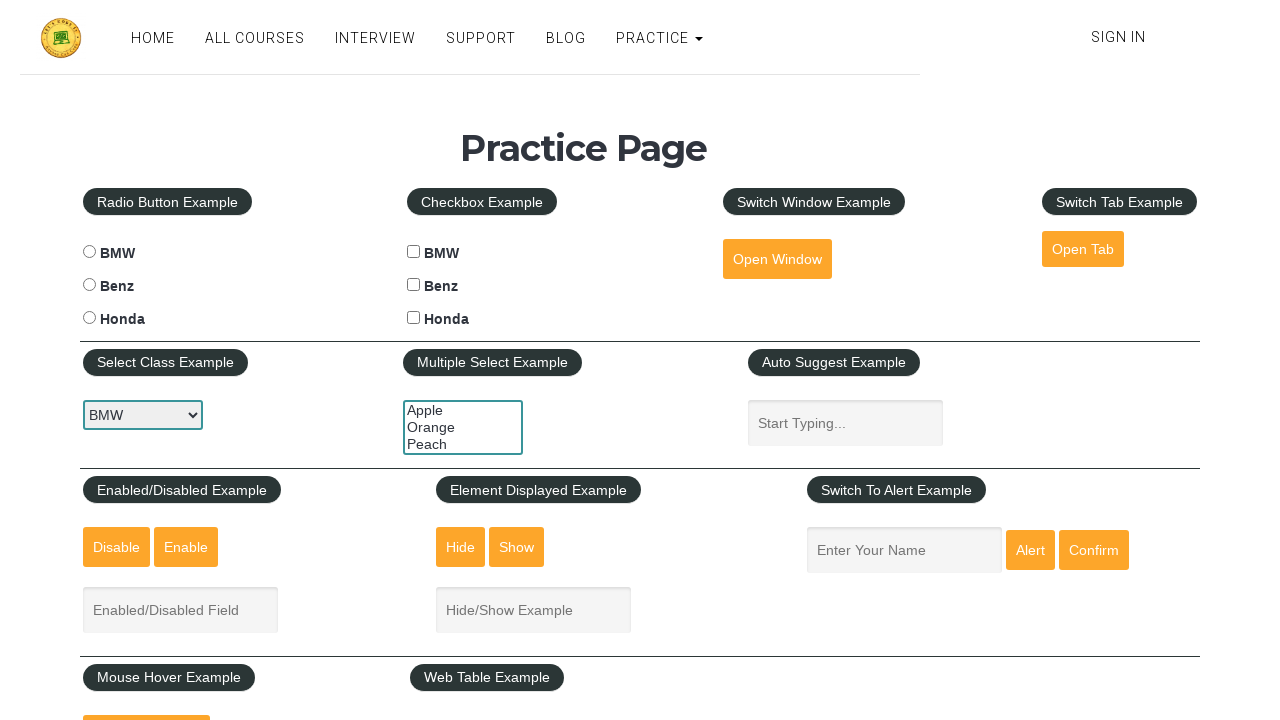

Selected 'Benz' from the car dropdown by visible text on select#carselect
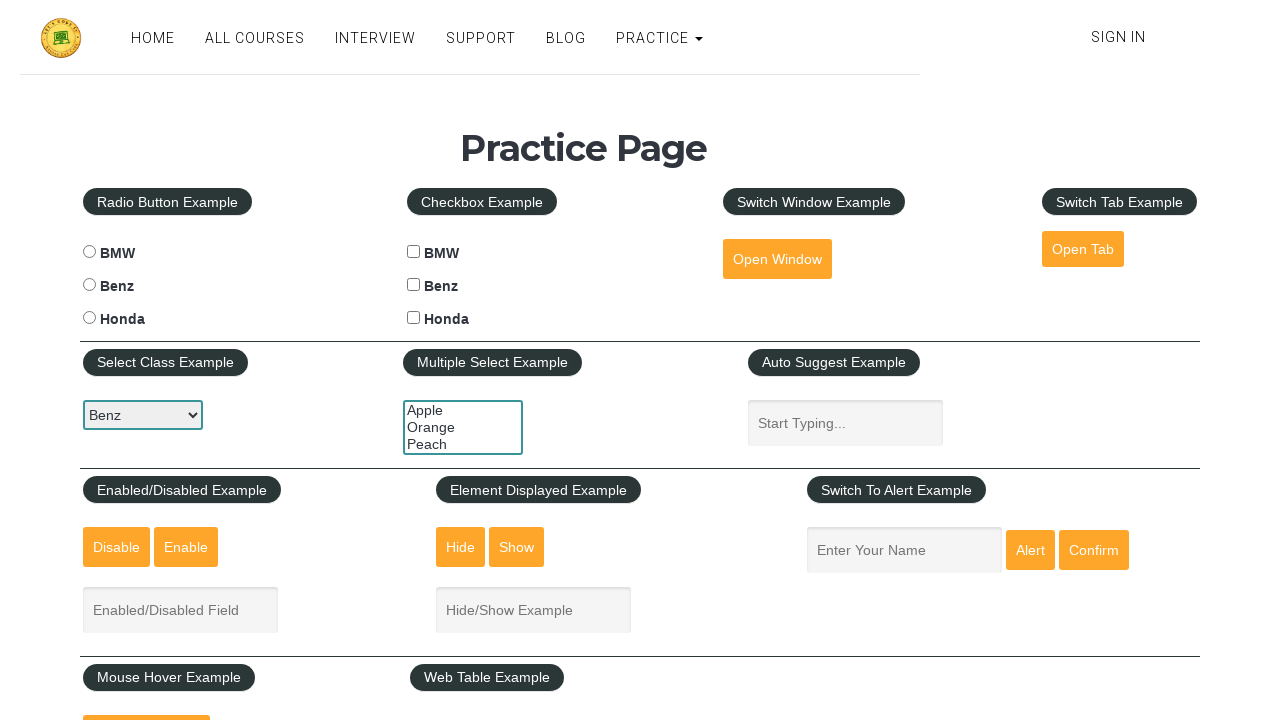

Retrieved the selected value from dropdown: benz
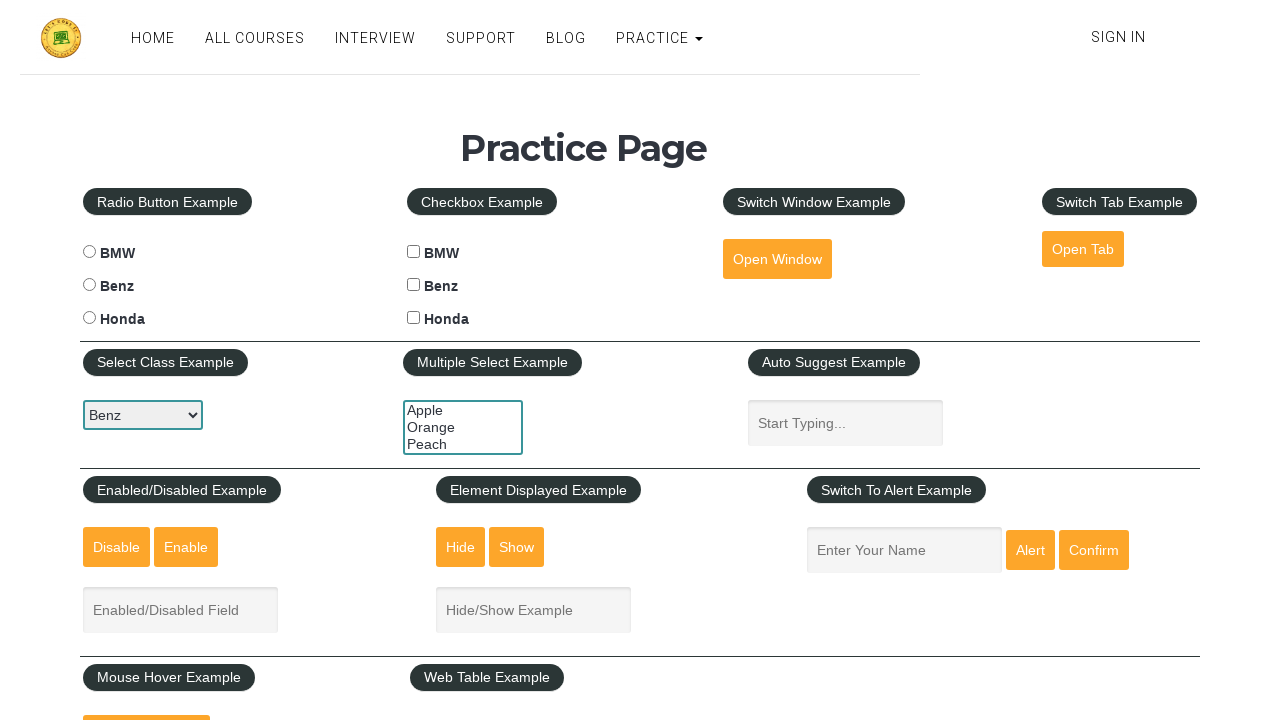

Verified that the dropdown selection equals 'benz'
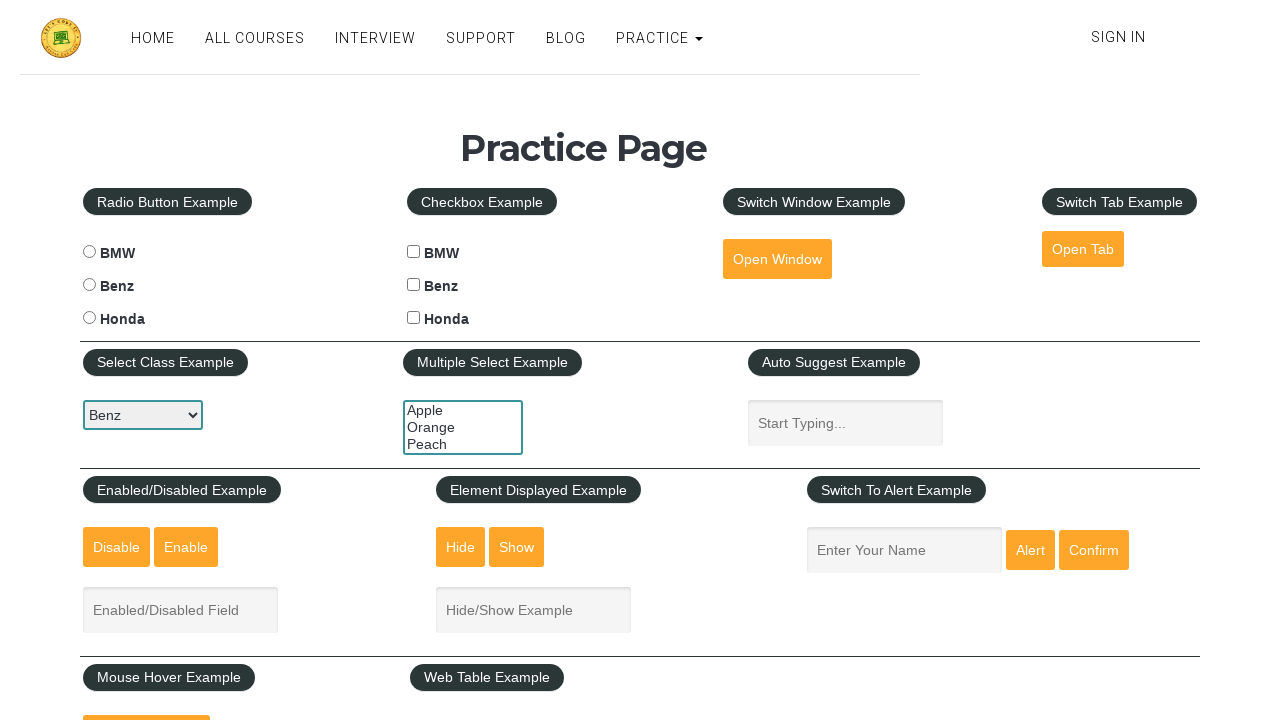

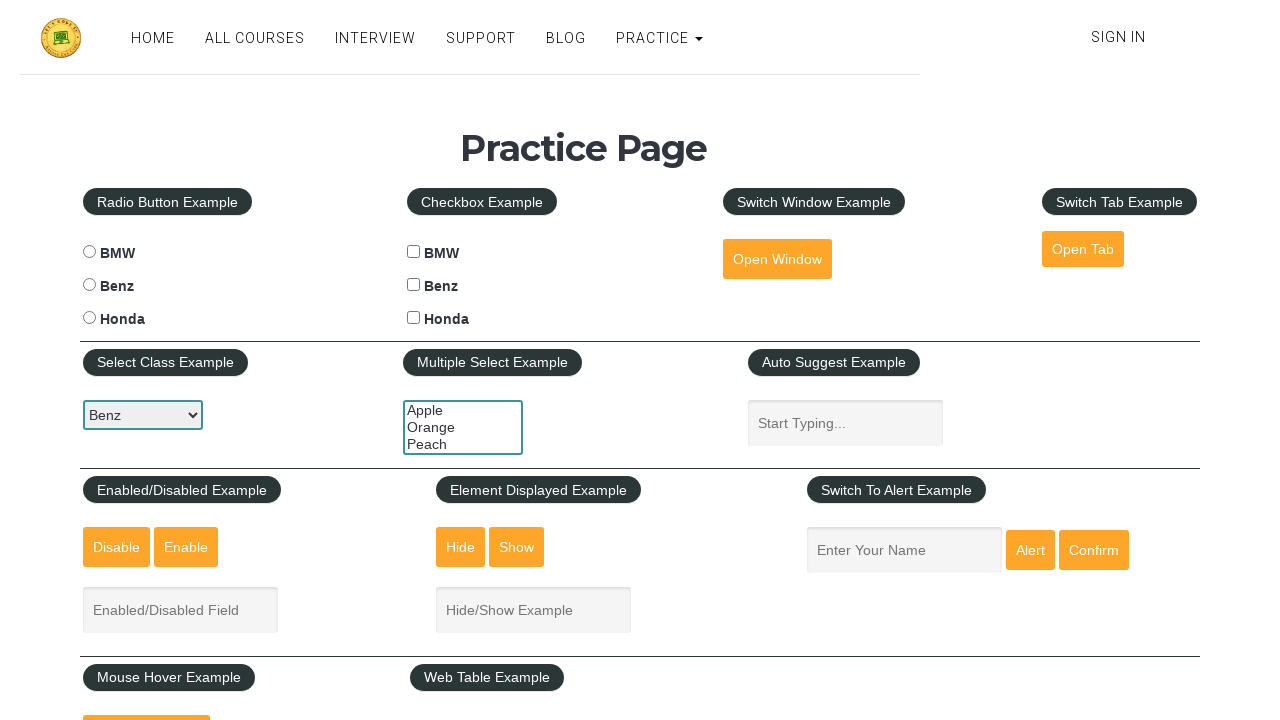